Tests form validation on a contact/registration form by entering invalid and valid names and email addresses, verifying that appropriate validation messages are displayed or hidden based on input validity.

Starting URL: https://sia0.github.io/Apni-Dukaan/

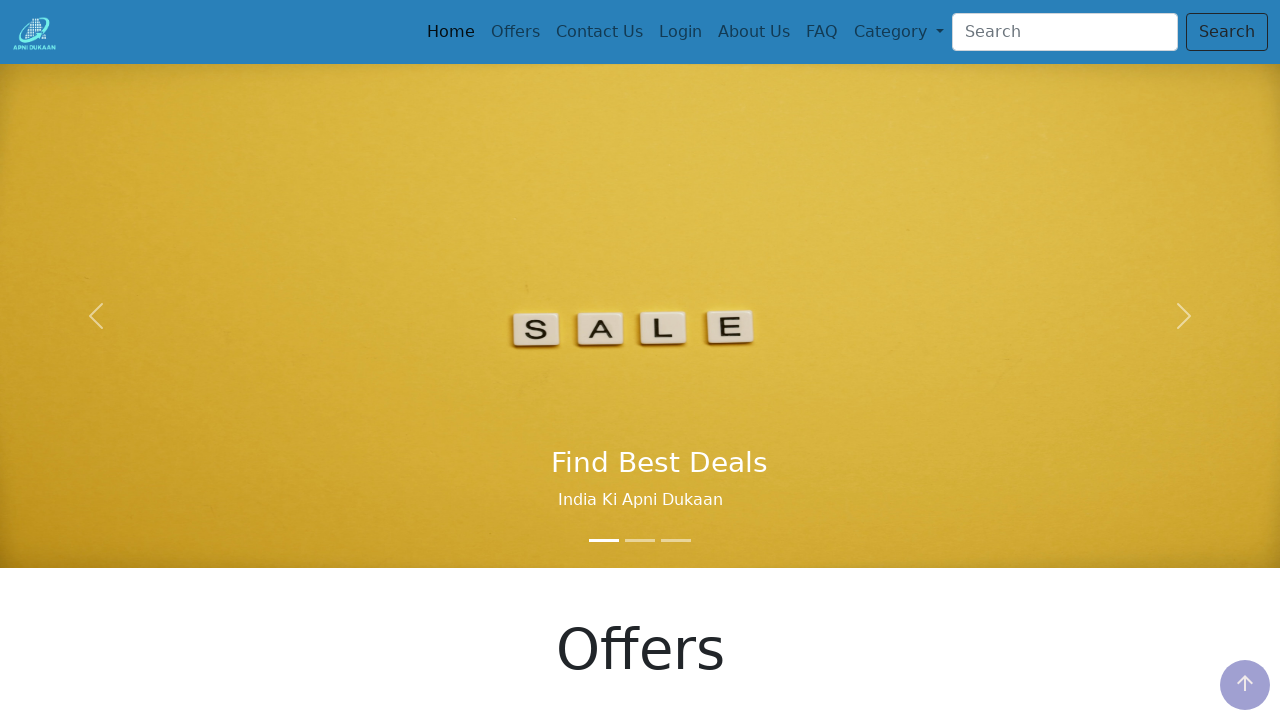

Set viewport size to 1552x840
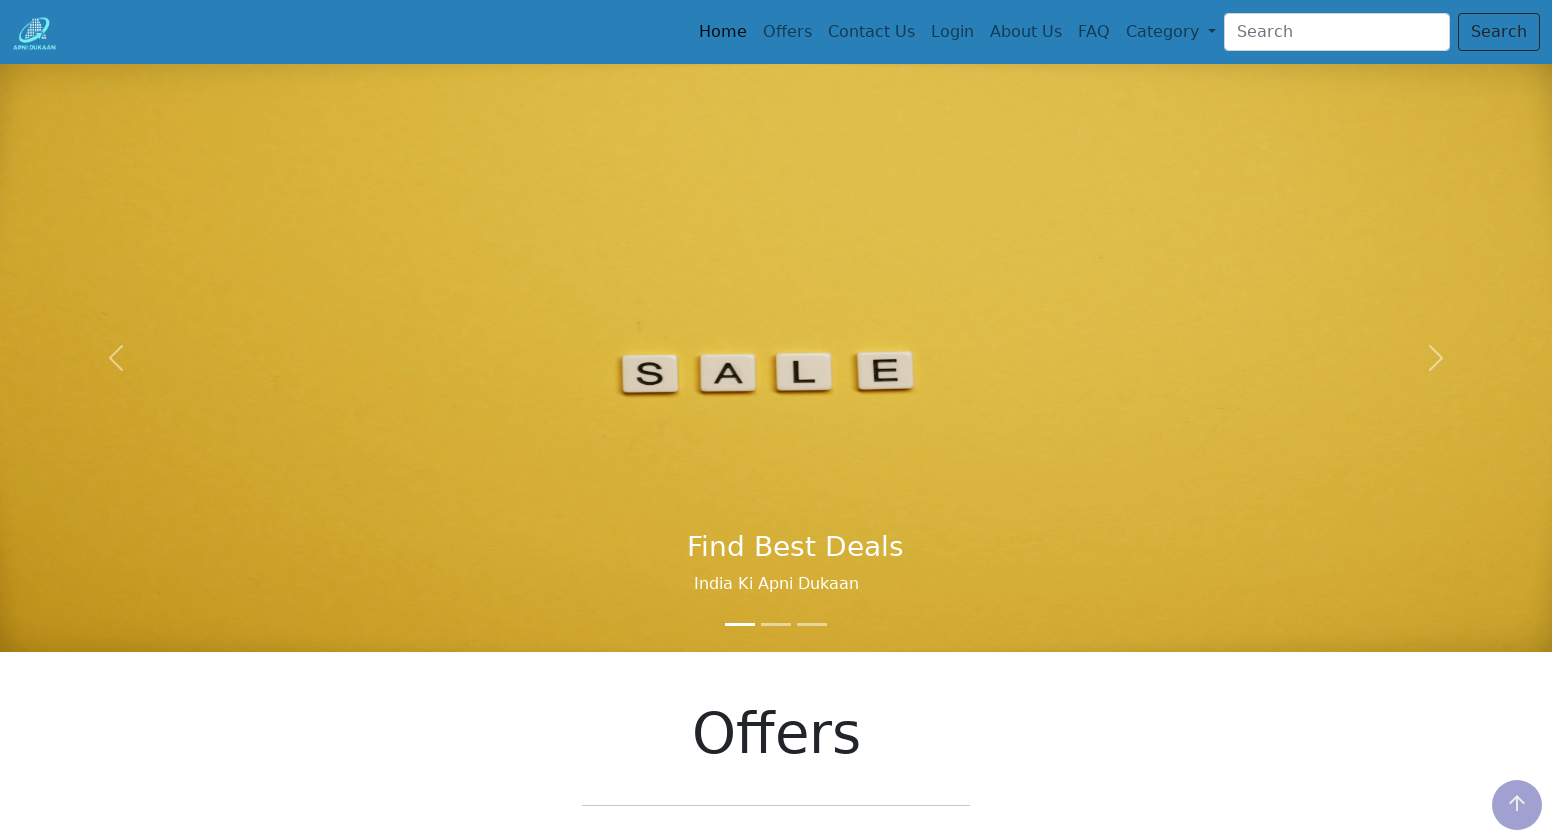

Clicked on third navigation item to open form page at (871, 32) on .nav-item:nth-child(3) > .nav-link
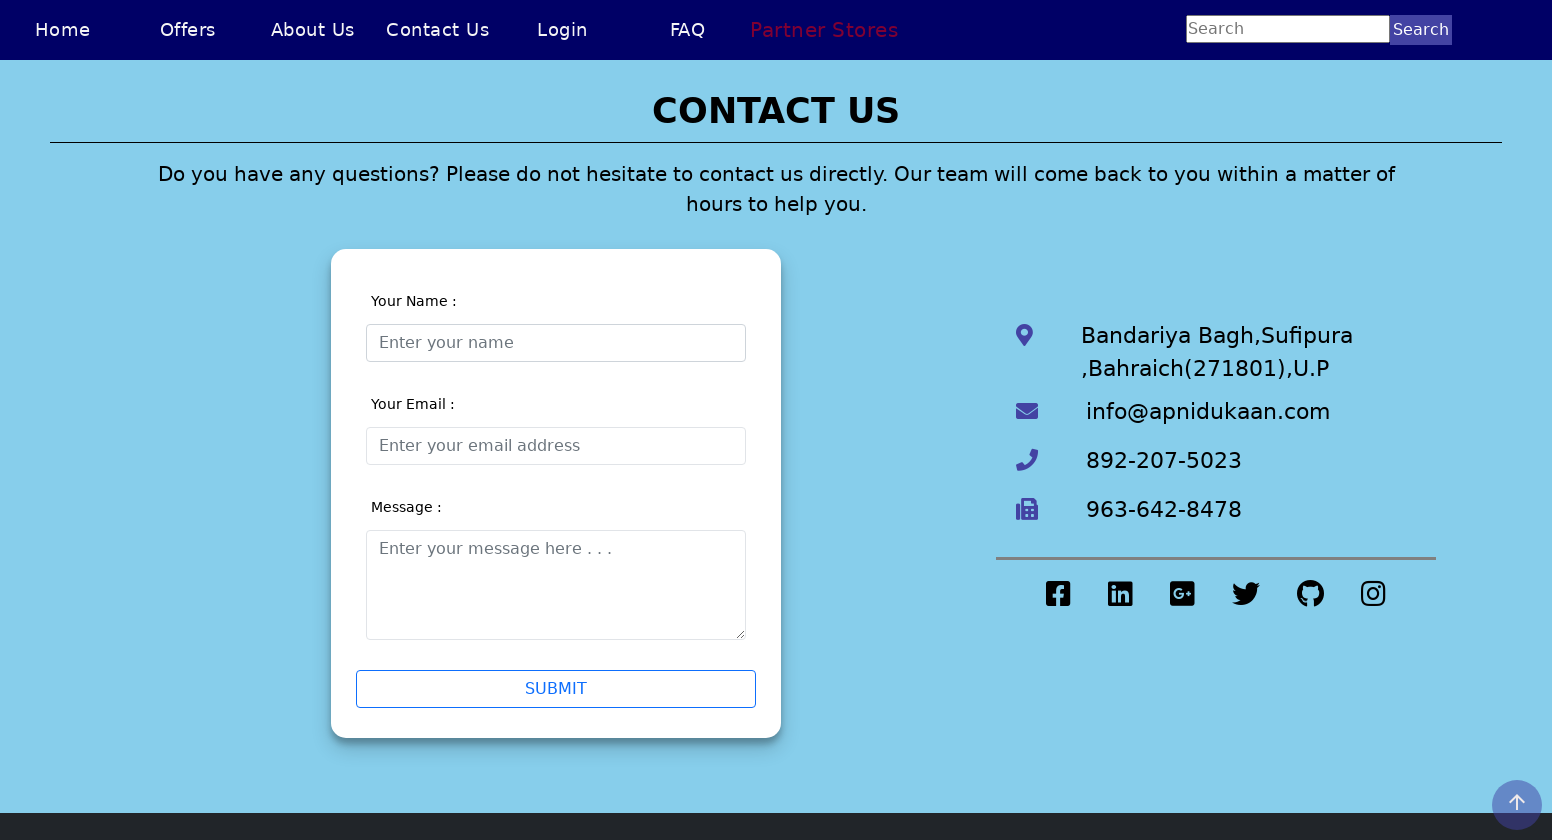

Clicked on name input field at (556, 342) on #validationCustom01
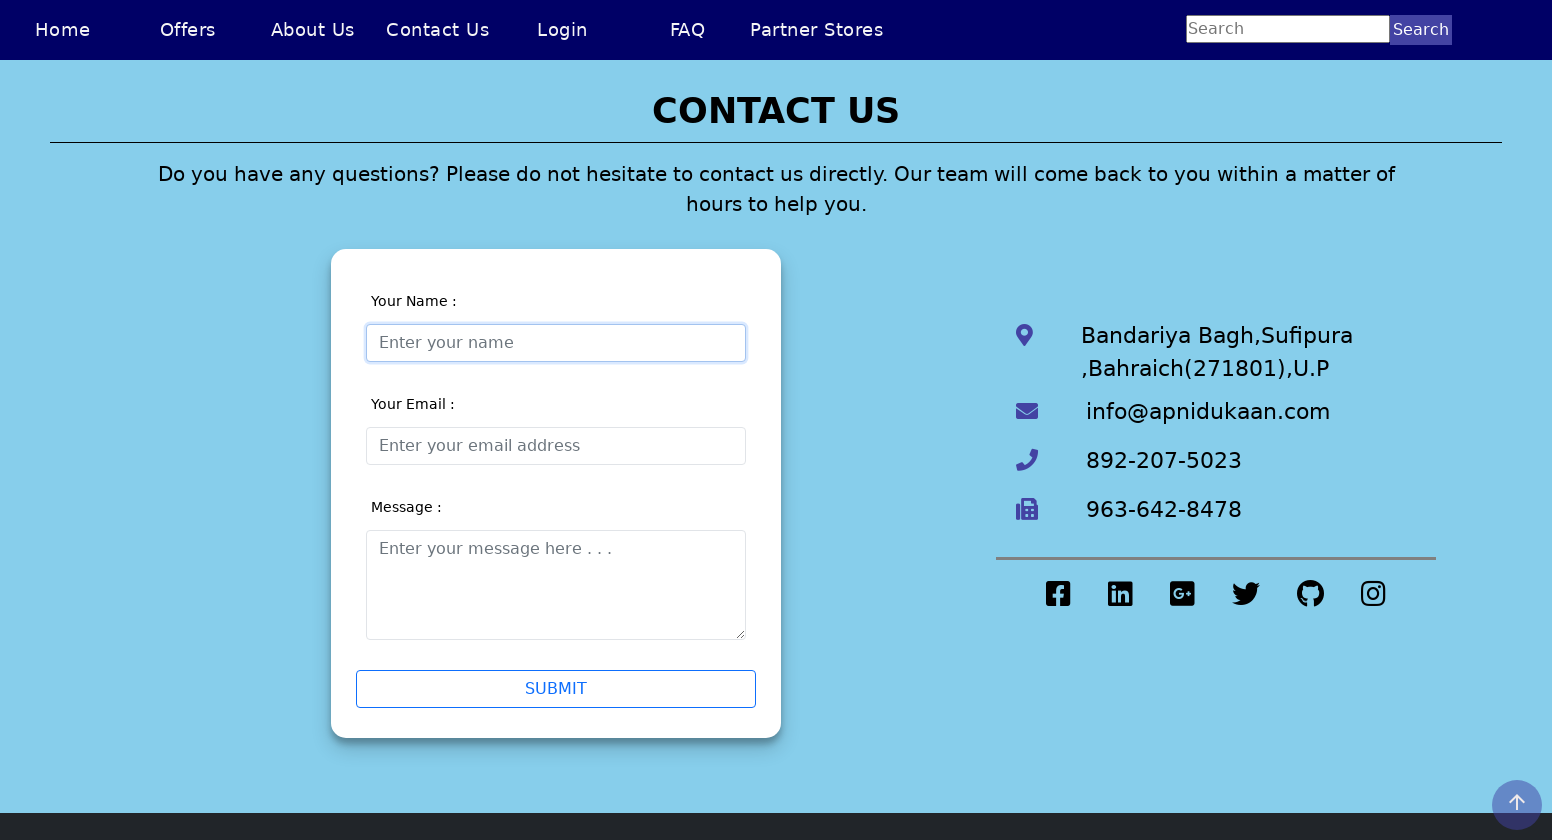

Entered invalid name 'Sia Chong Perng5' containing a number on #validationCustom01
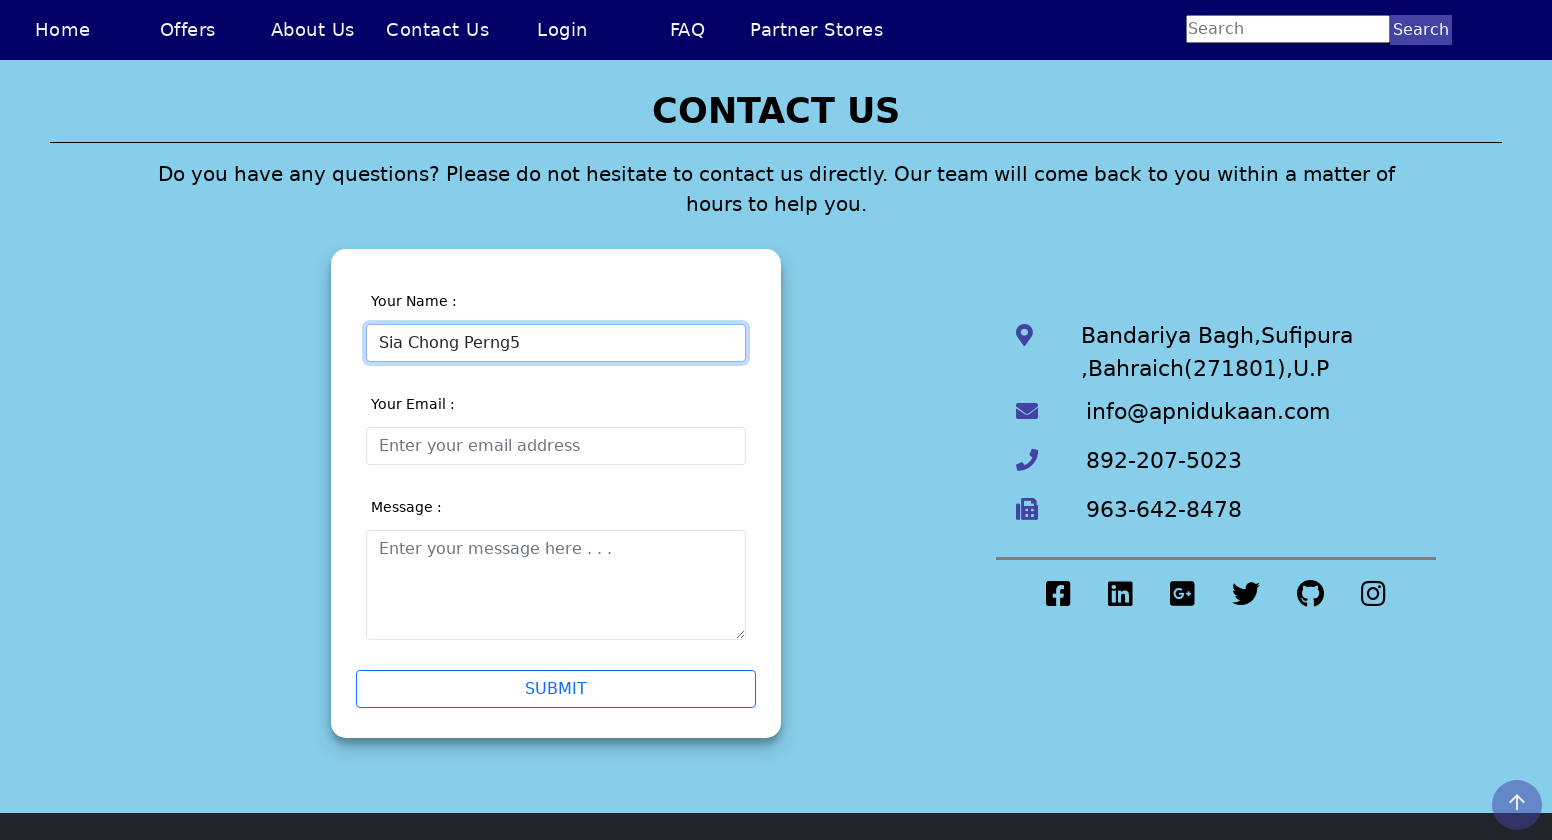

Clicked on email field to trigger name field validation at (556, 446) on #validationCustom02
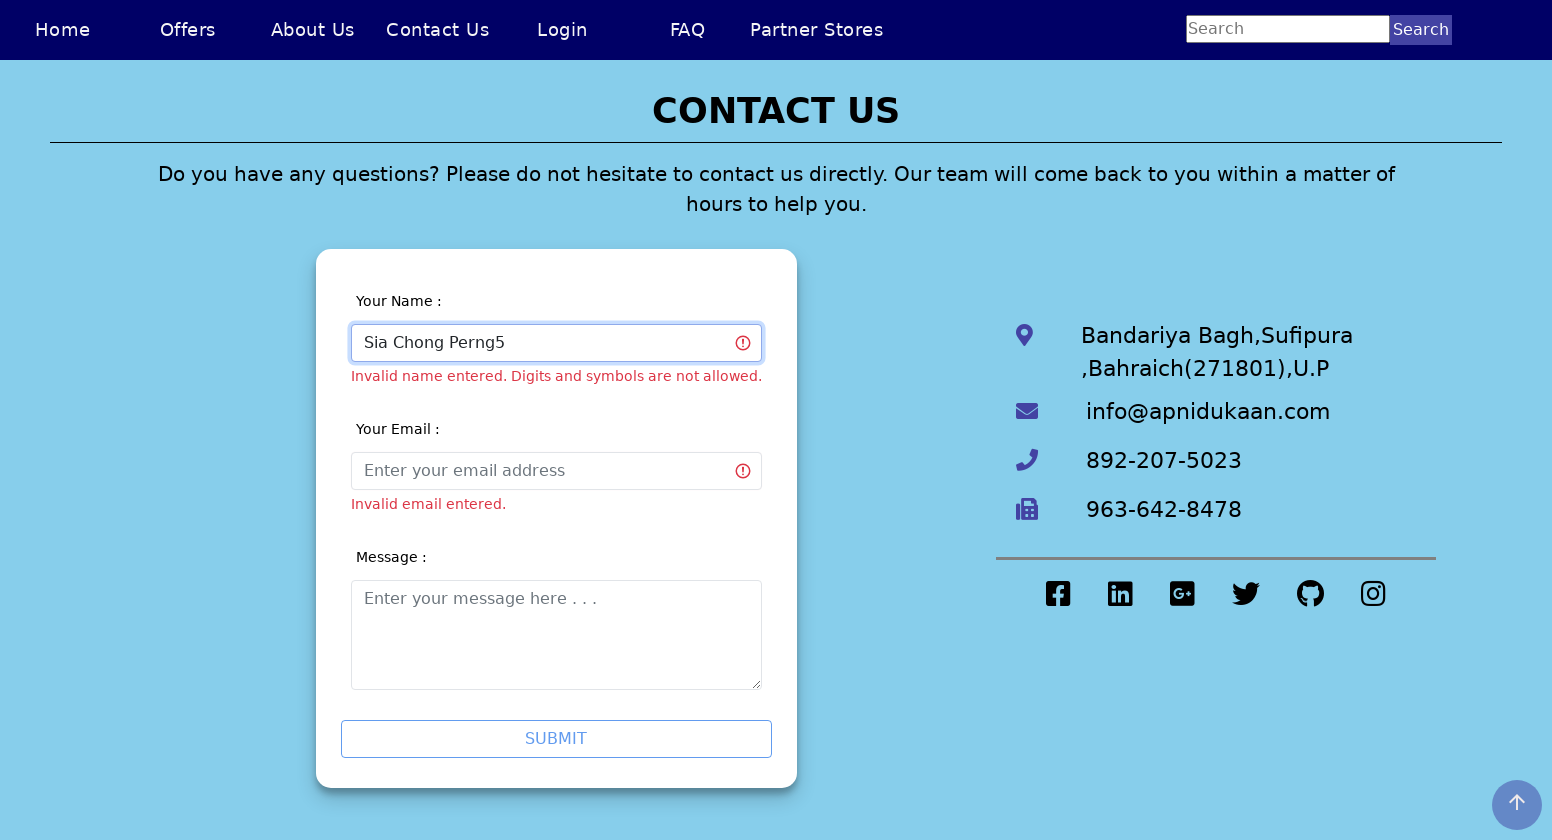

Clicked elsewhere to trigger blur validation on name field at (556, 466) on .input-container:nth-child(2)
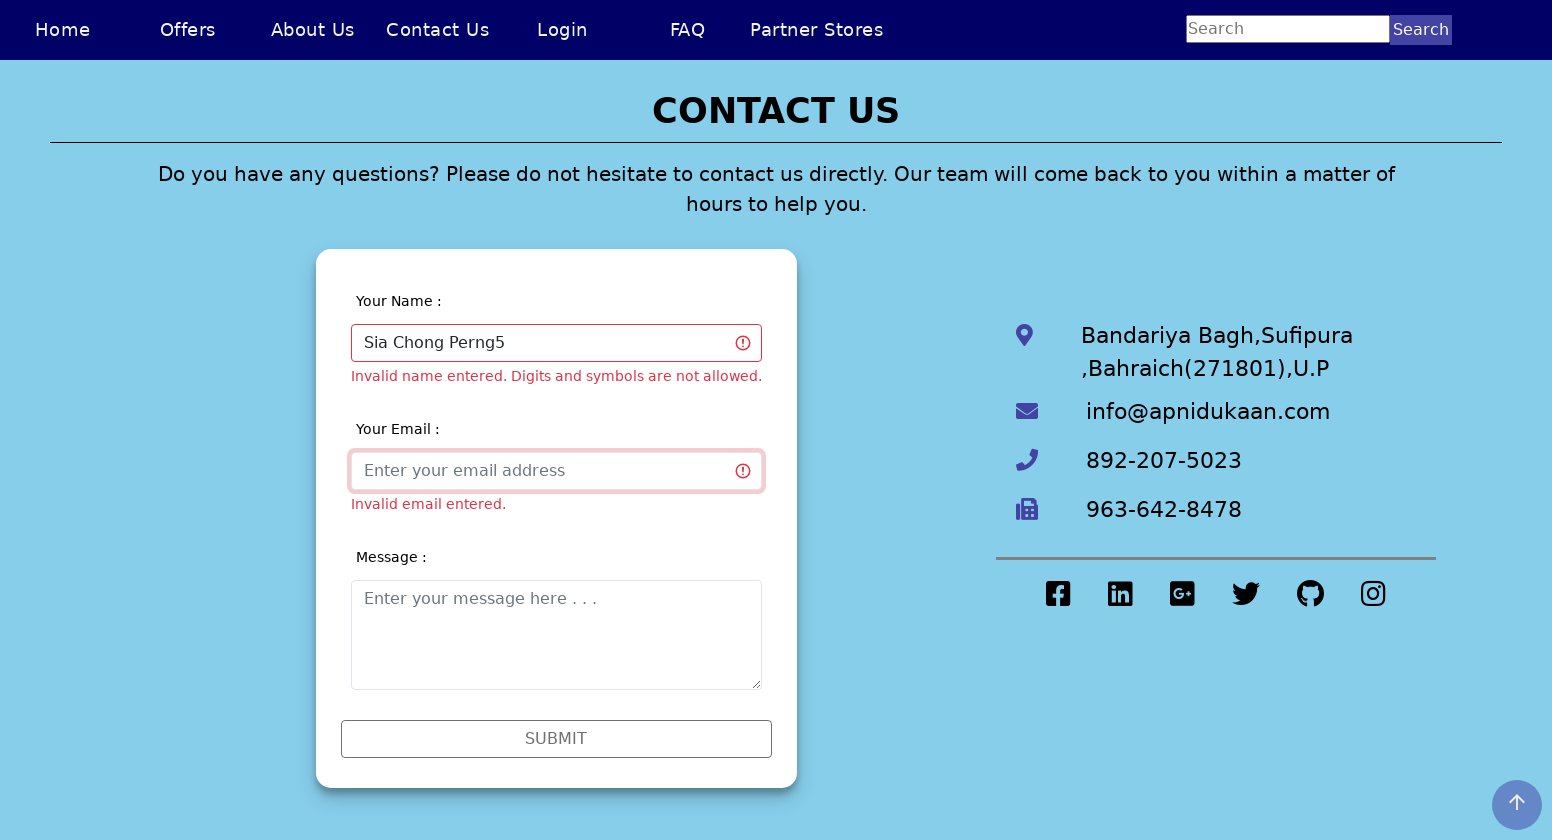

Waited 500ms for validation message to appear
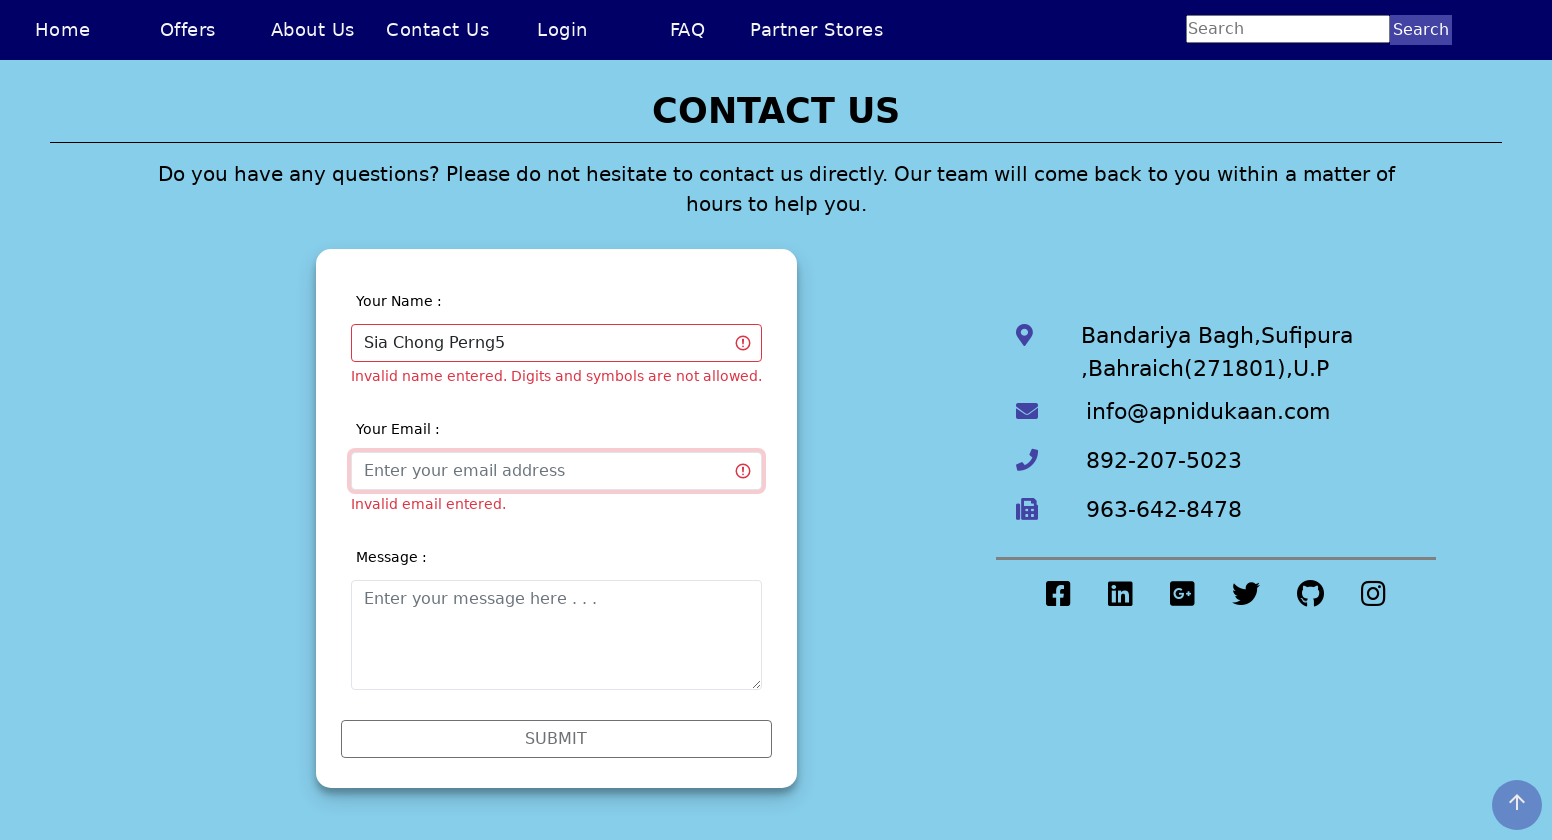

Clicked on name field to clear and re-enter valid name at (556, 342) on #validationCustom01
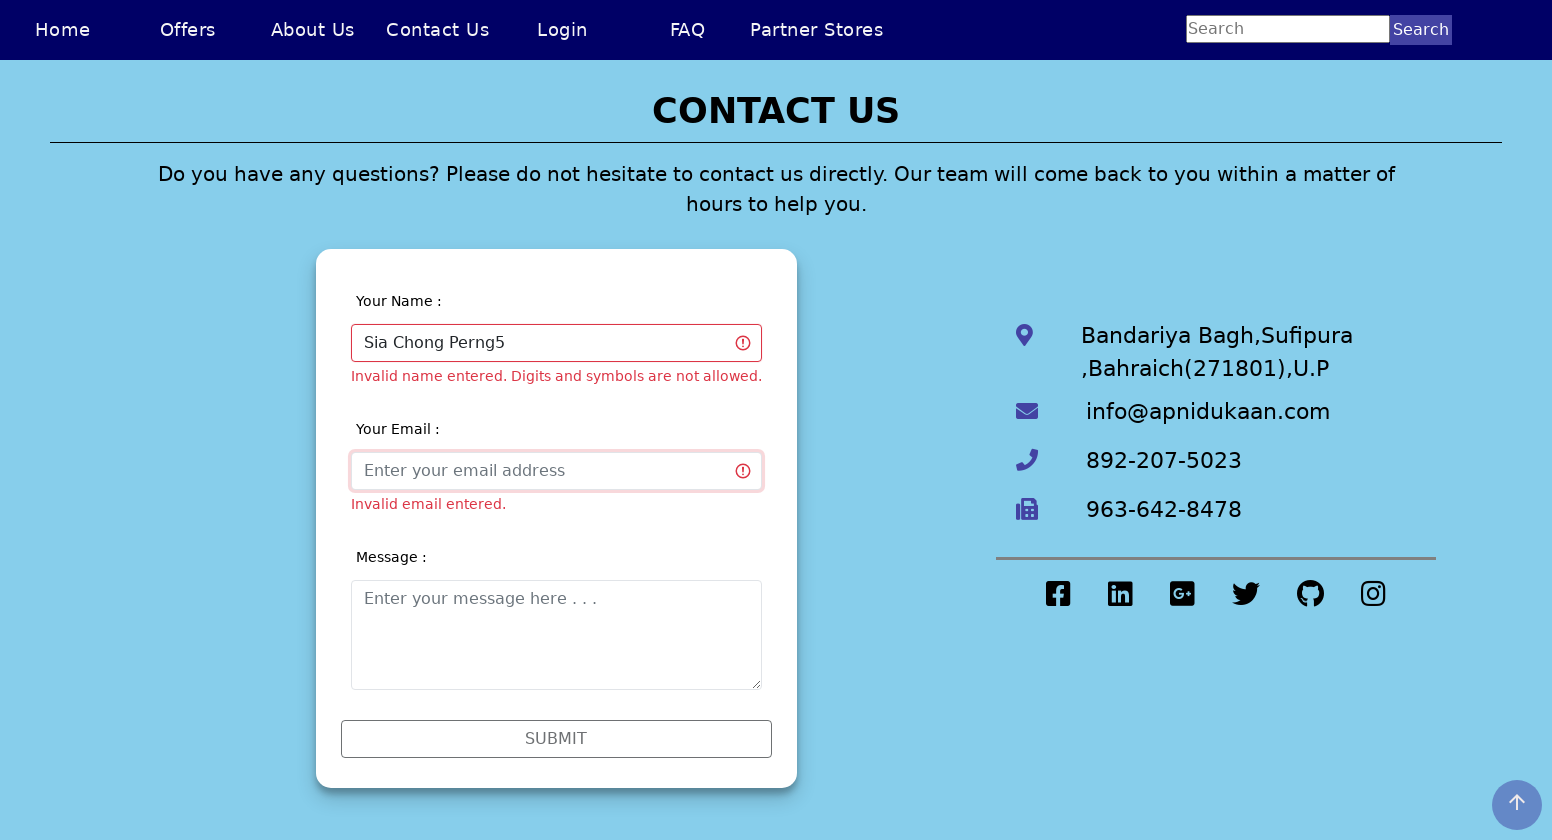

Entered valid name 'Sia Chong Perng' without numbers on #validationCustom01
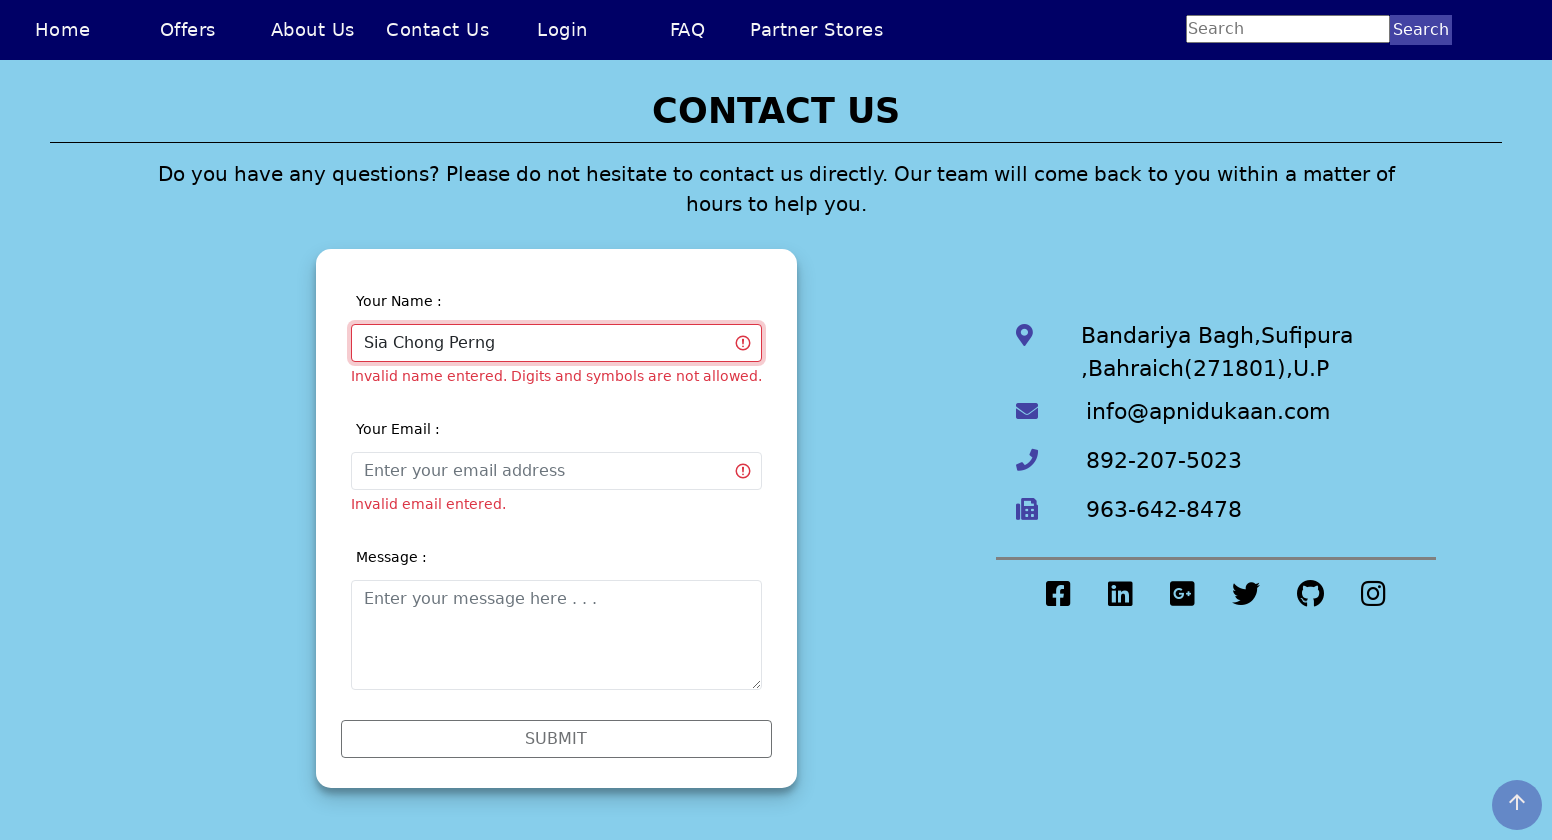

Clicked elsewhere to trigger blur validation on valid name at (556, 466) on .input-container:nth-child(2)
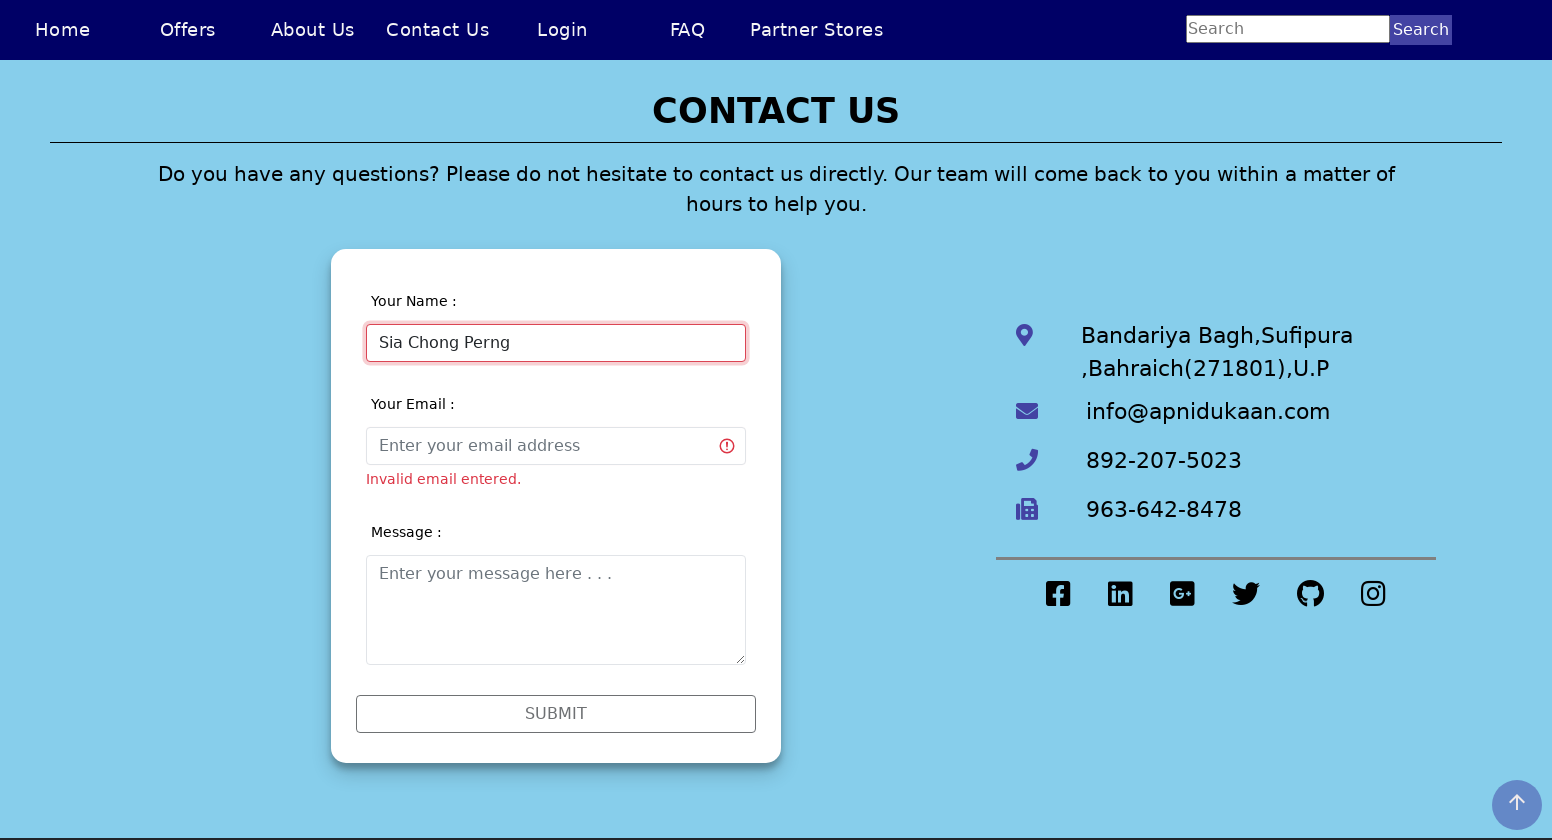

Clicked on email input field at (556, 446) on #validationCustom02
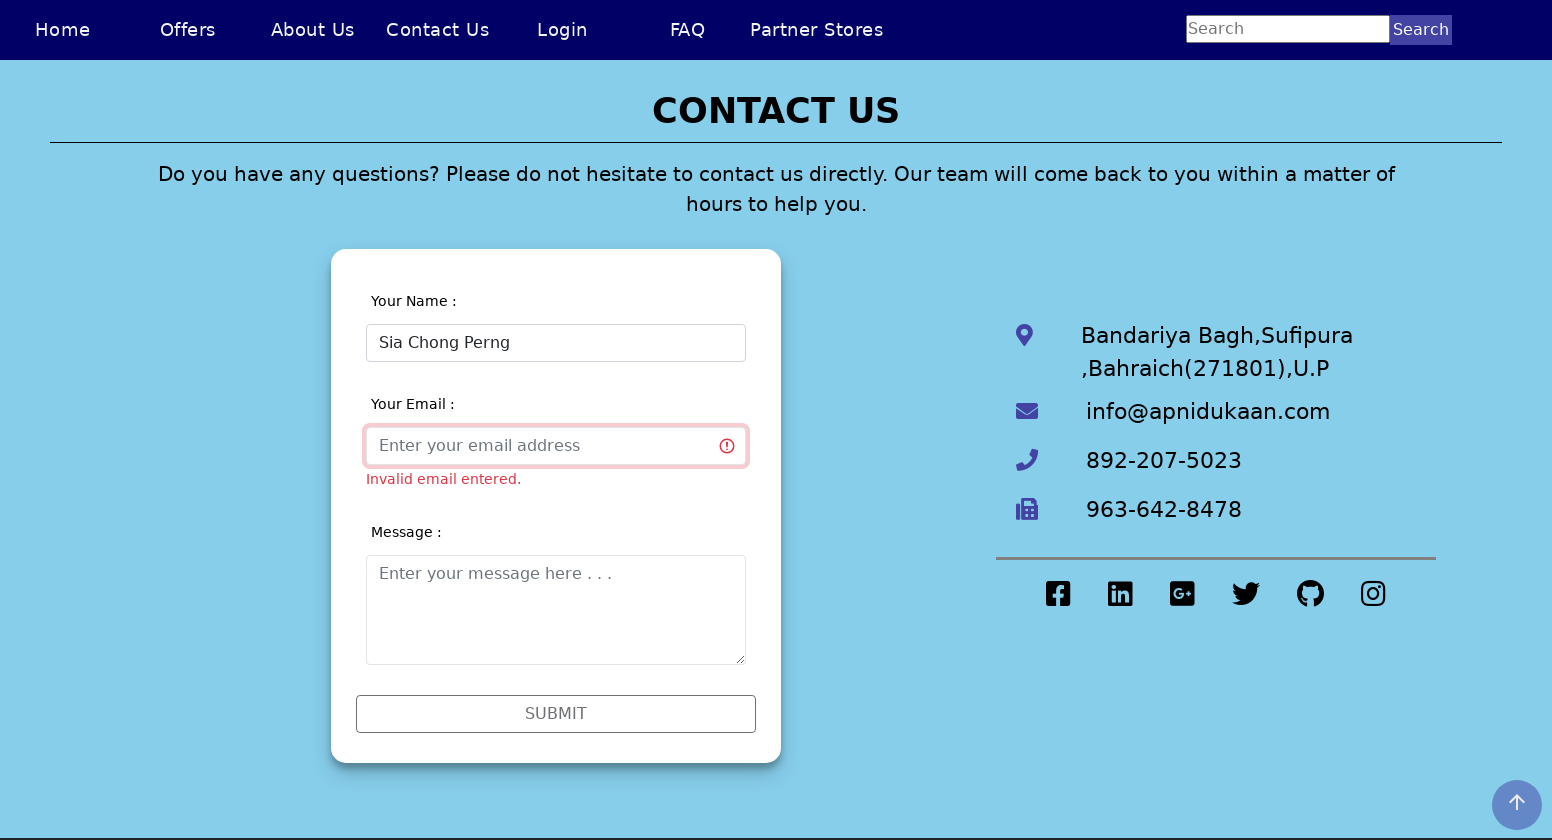

Entered invalid email 'chongperngsia' without domain on #validationCustom02
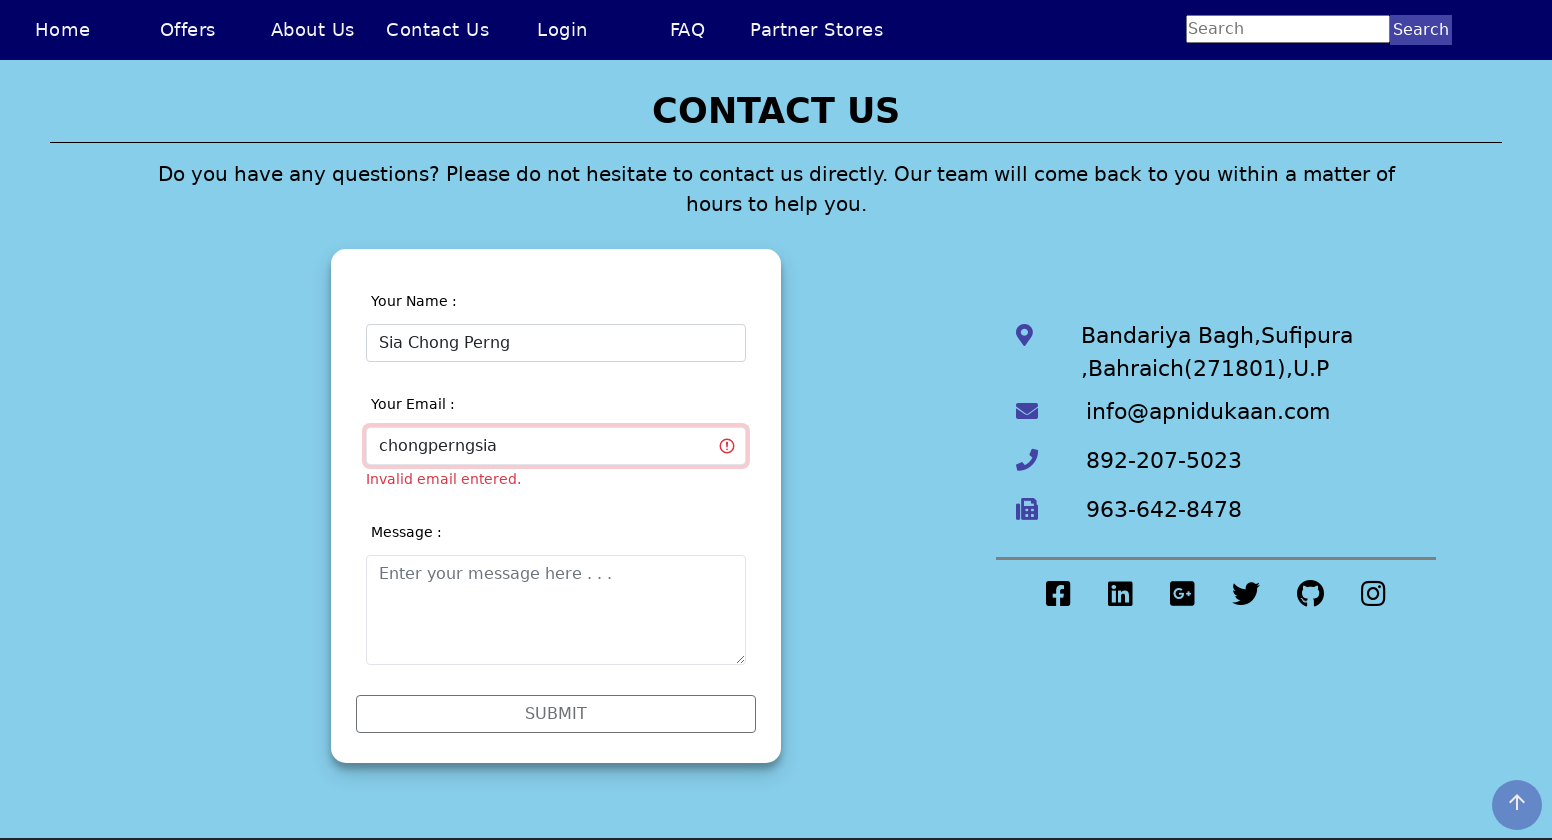

Clicked elsewhere to trigger validation on invalid email at (556, 440) on .input-container:nth-child(2)
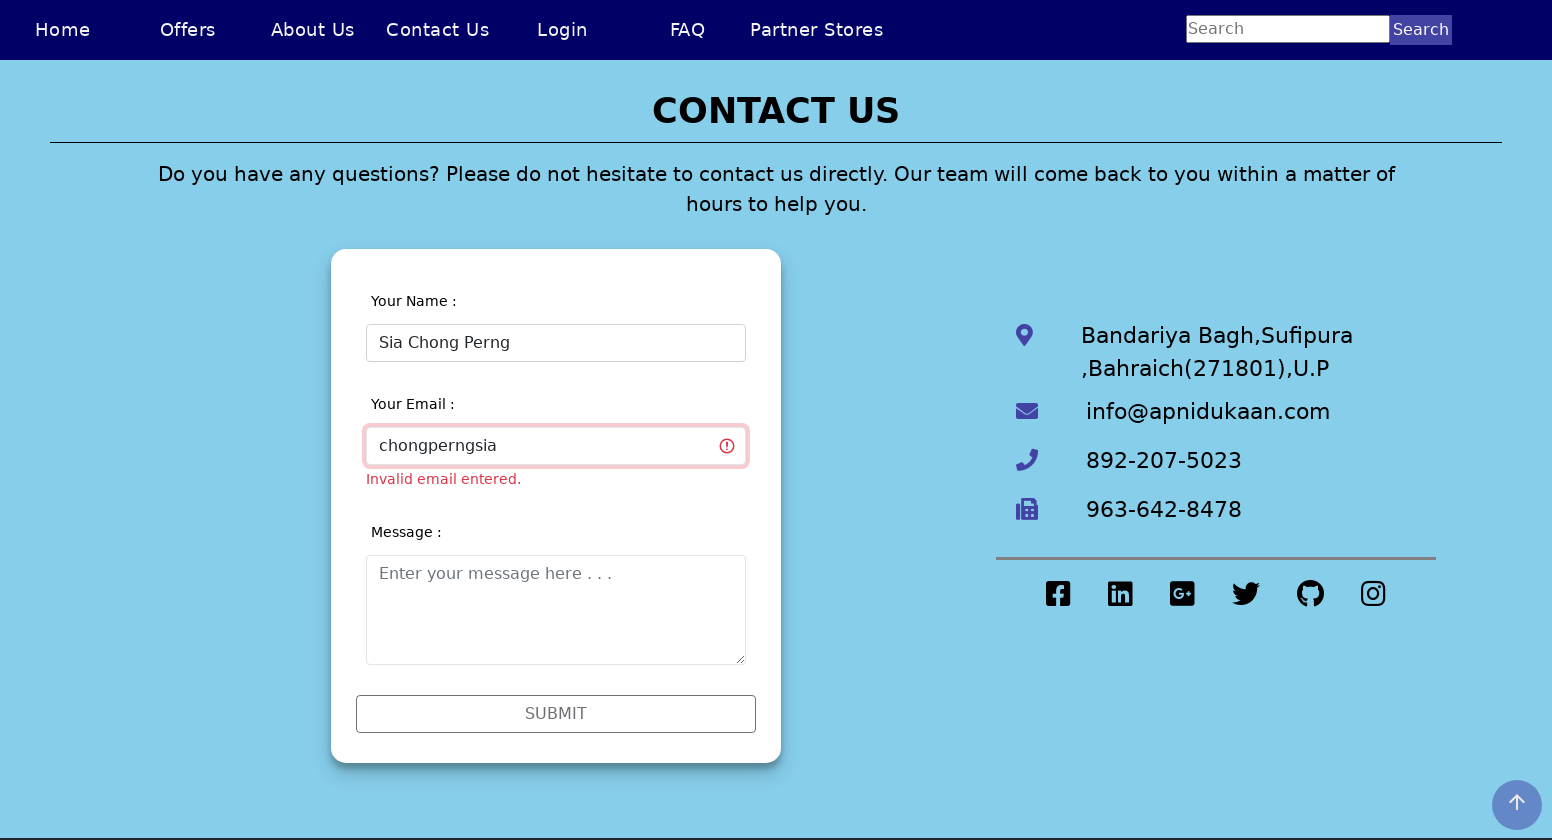

Clicked on email field again to enter new value at (556, 446) on #validationCustom02
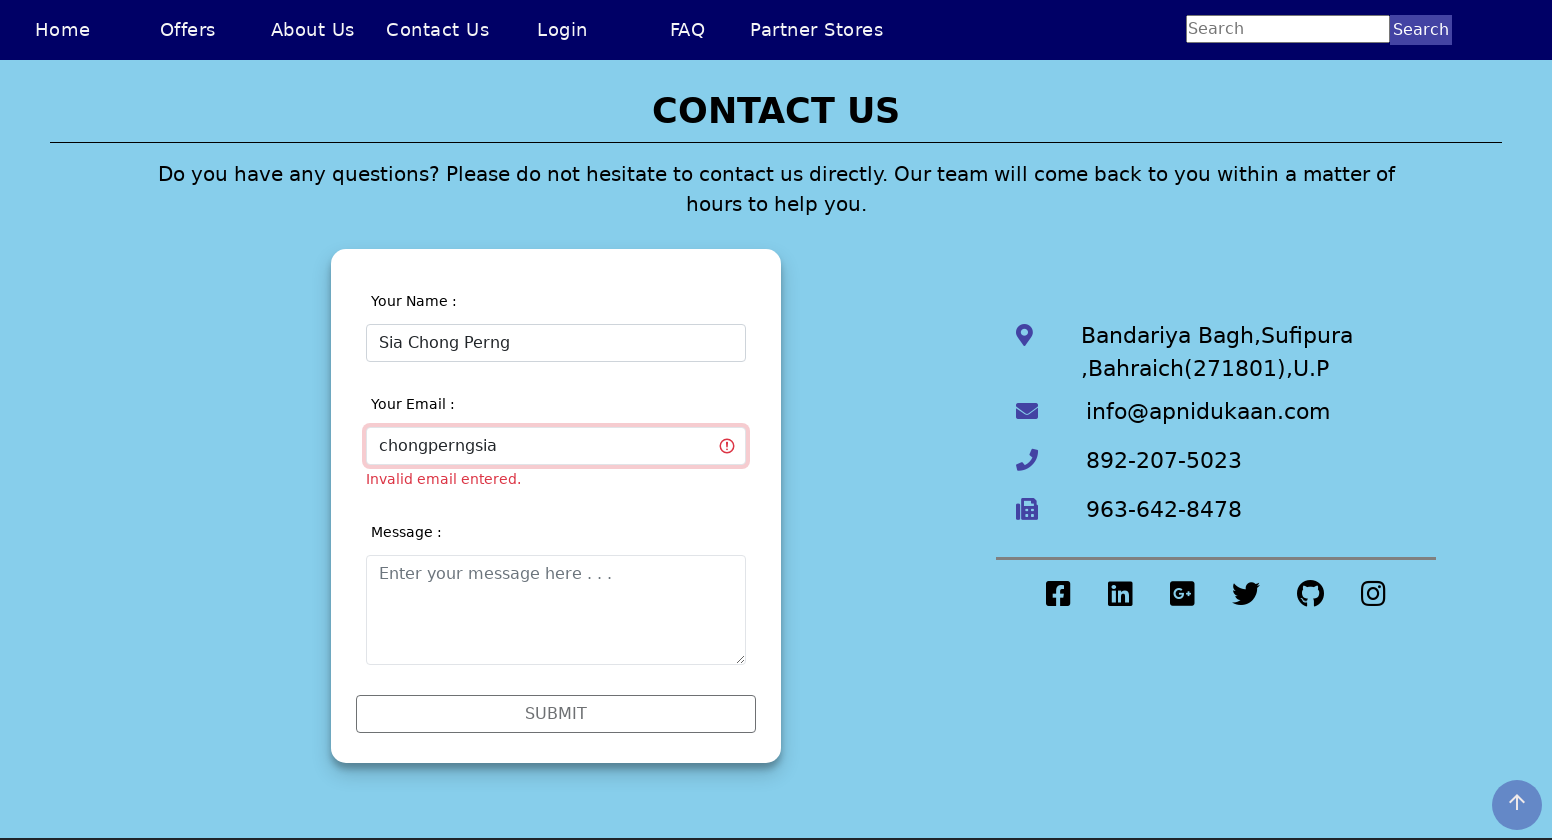

Entered partially invalid email 'chongperngsia@hotmail' missing TLD extension on #validationCustom02
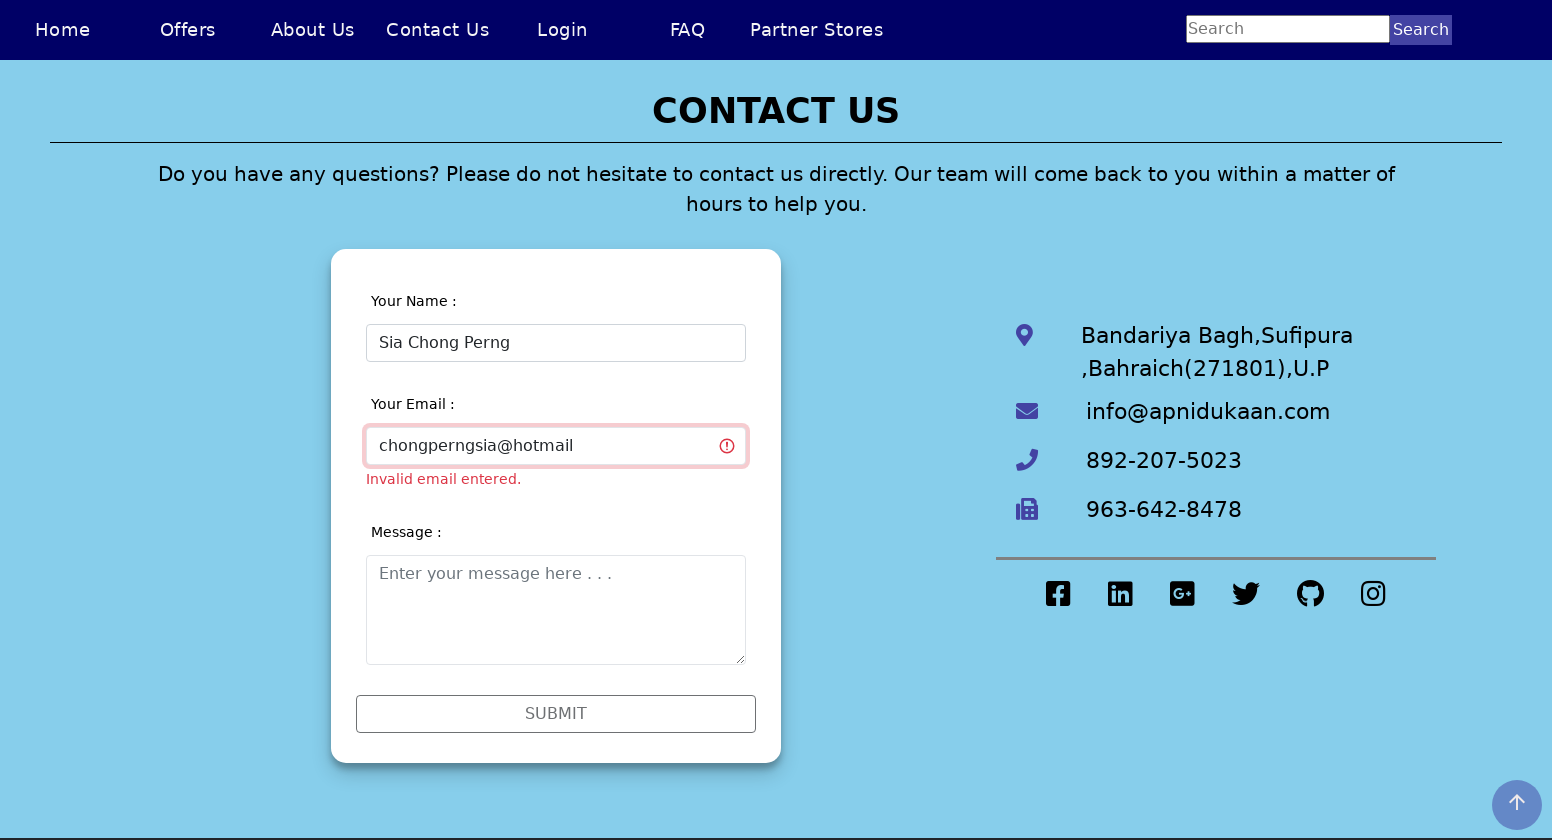

Clicked elsewhere to trigger validation on email missing TLD at (556, 440) on .input-container:nth-child(2)
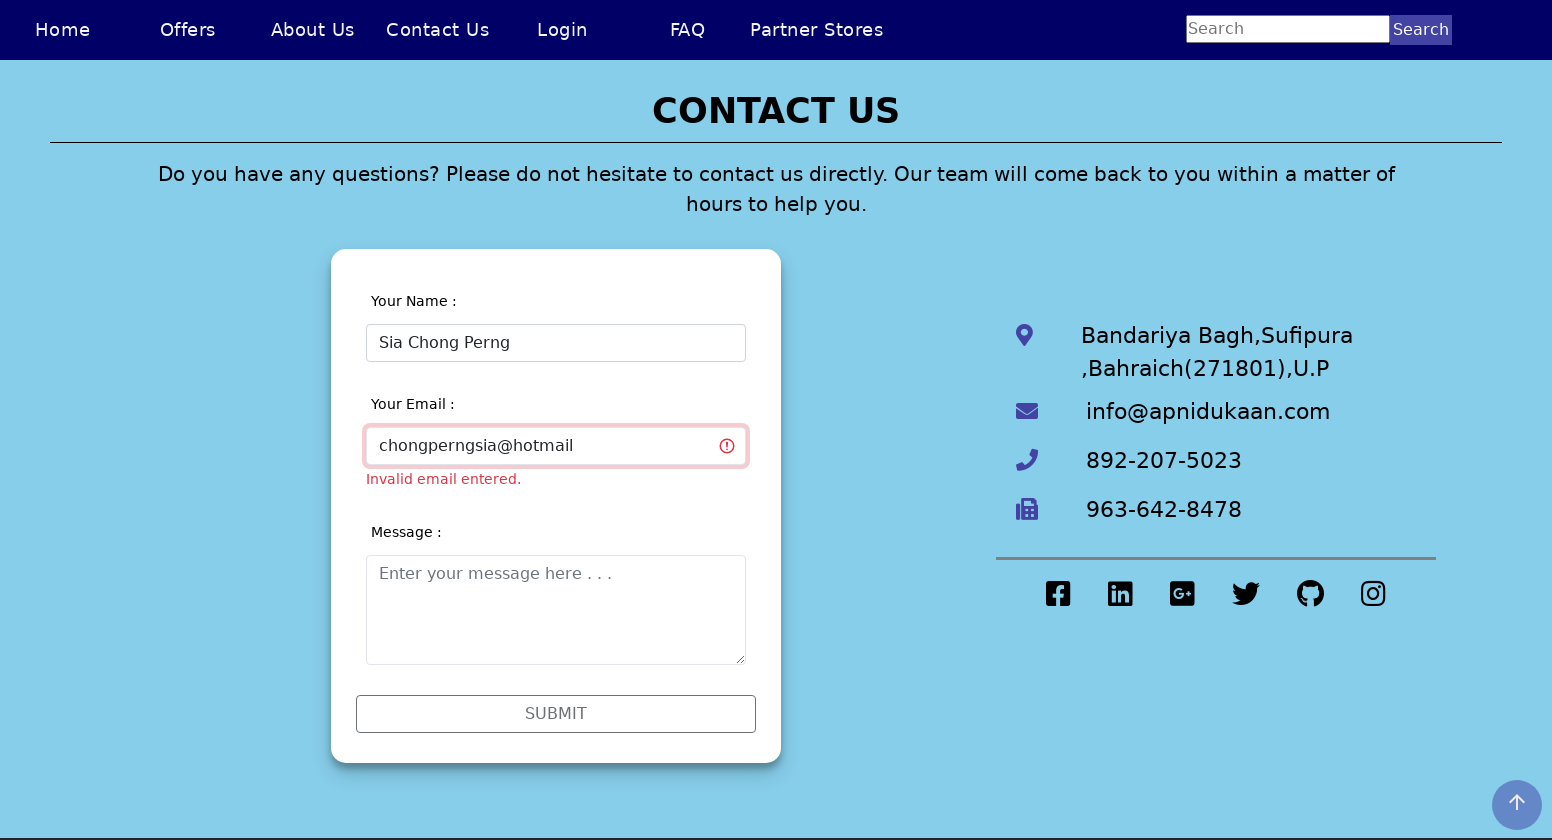

Clicked on email field again to enter valid email at (556, 446) on #validationCustom02
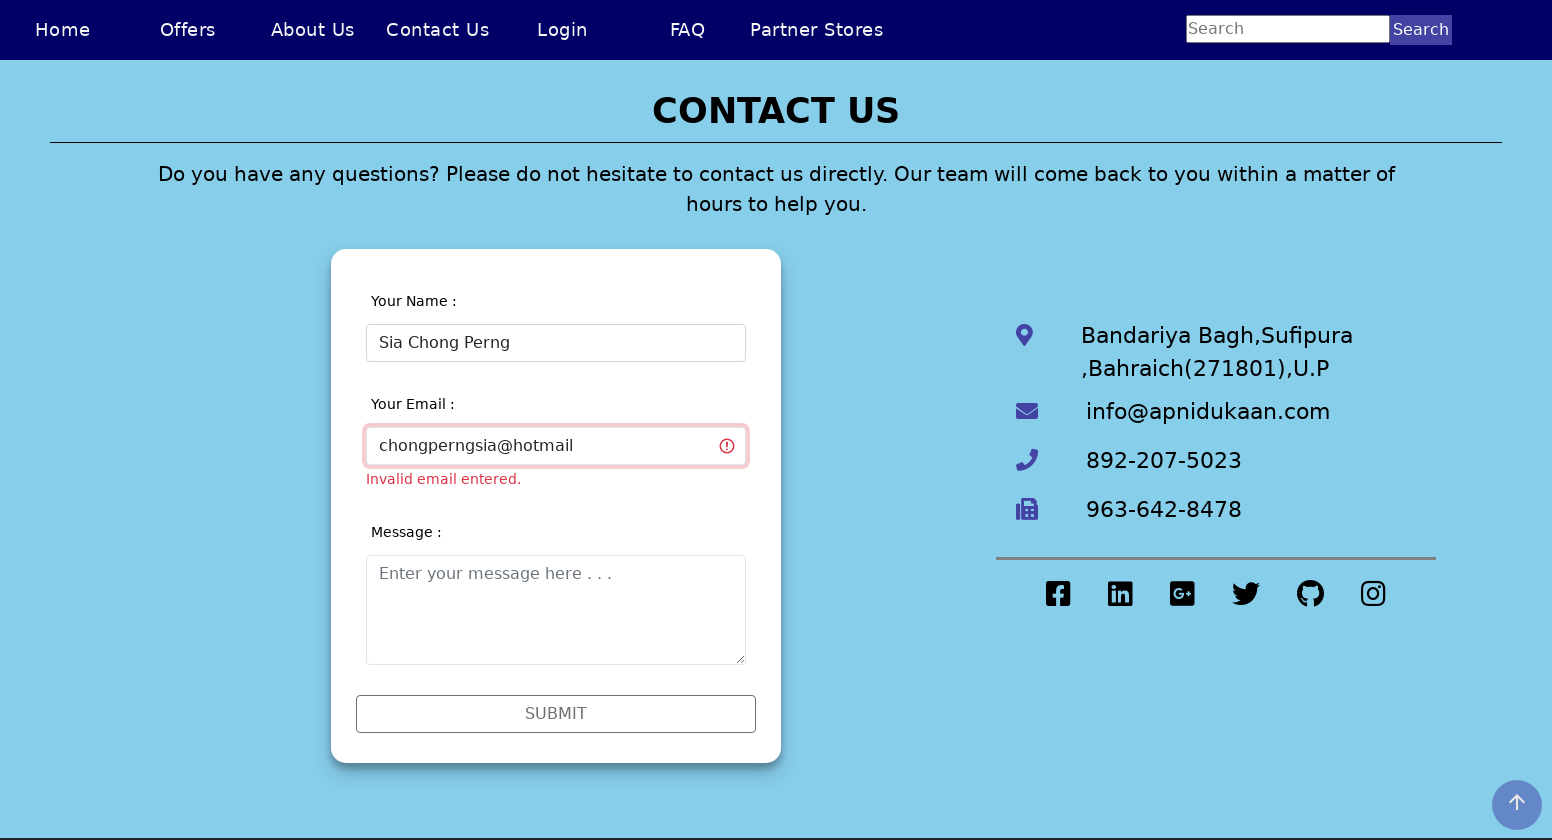

Entered valid email 'chongperngsia@hotmail.com' on #validationCustom02
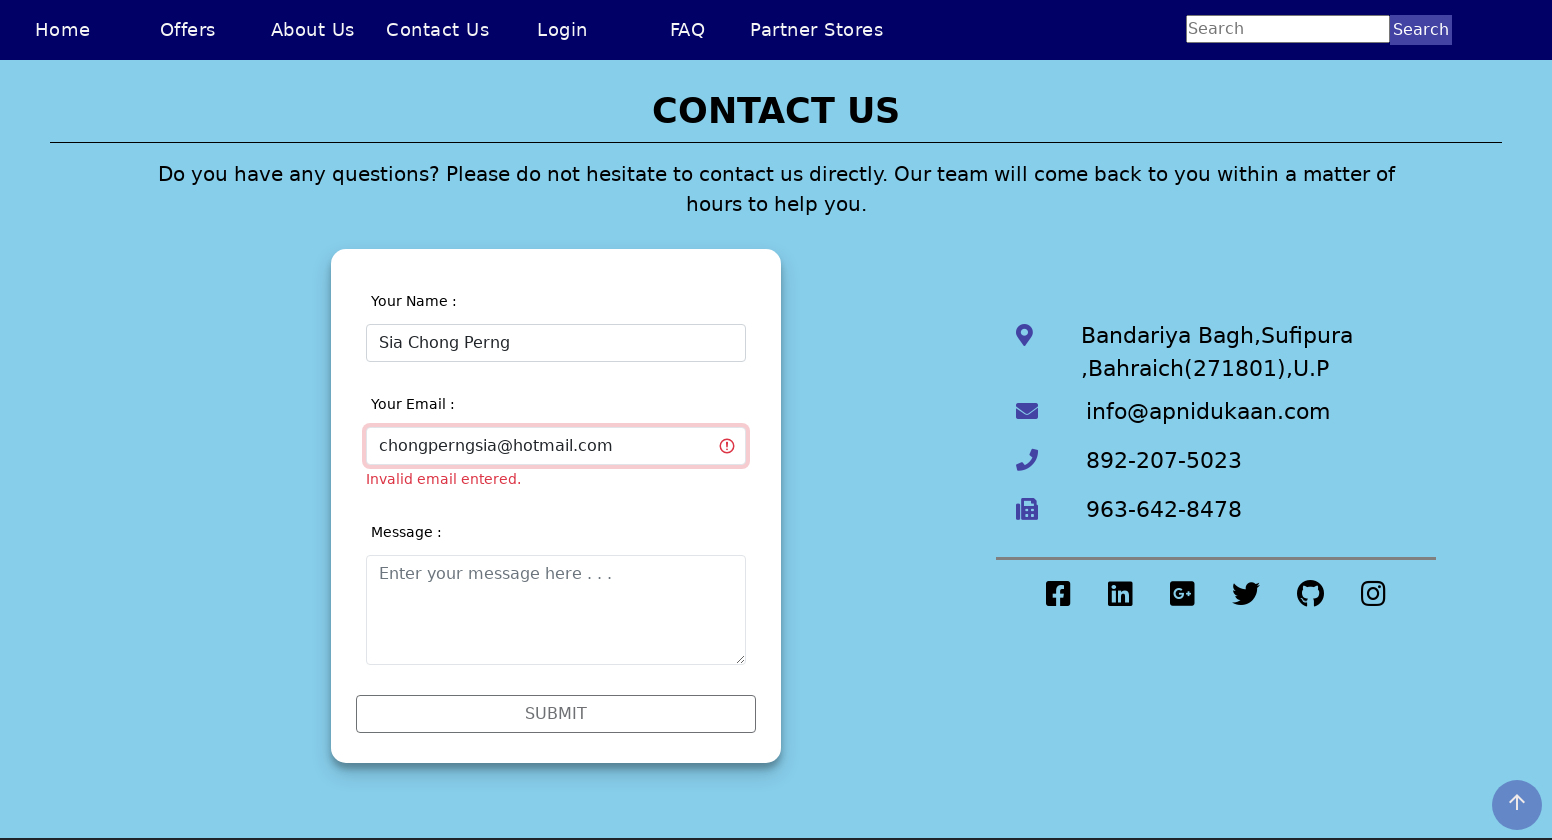

Clicked on next field to trigger final email validation at (556, 610) on #validationCustom03
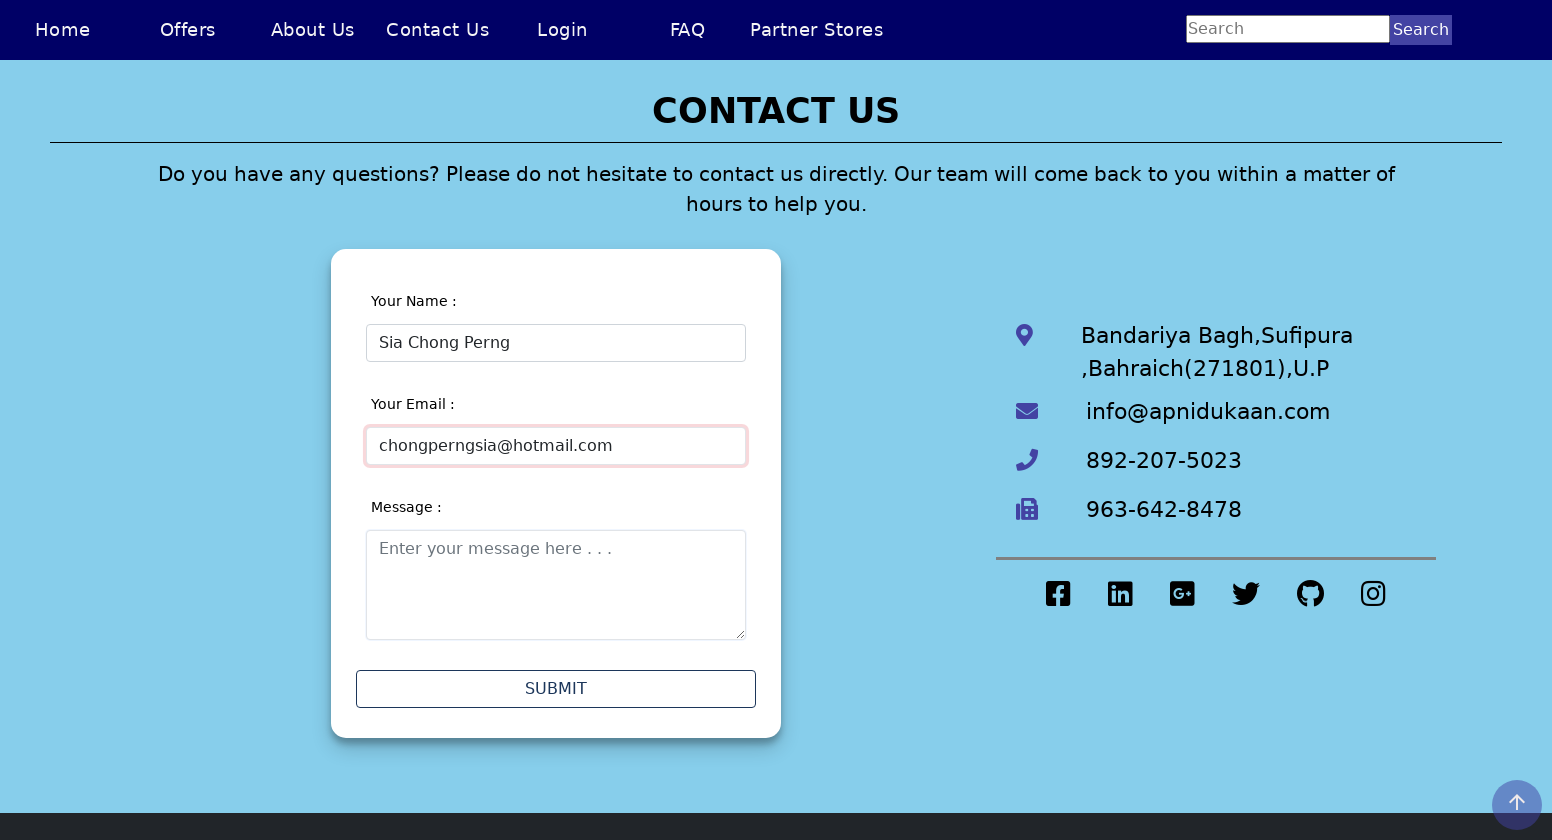

Waited 500ms for final validation state to update
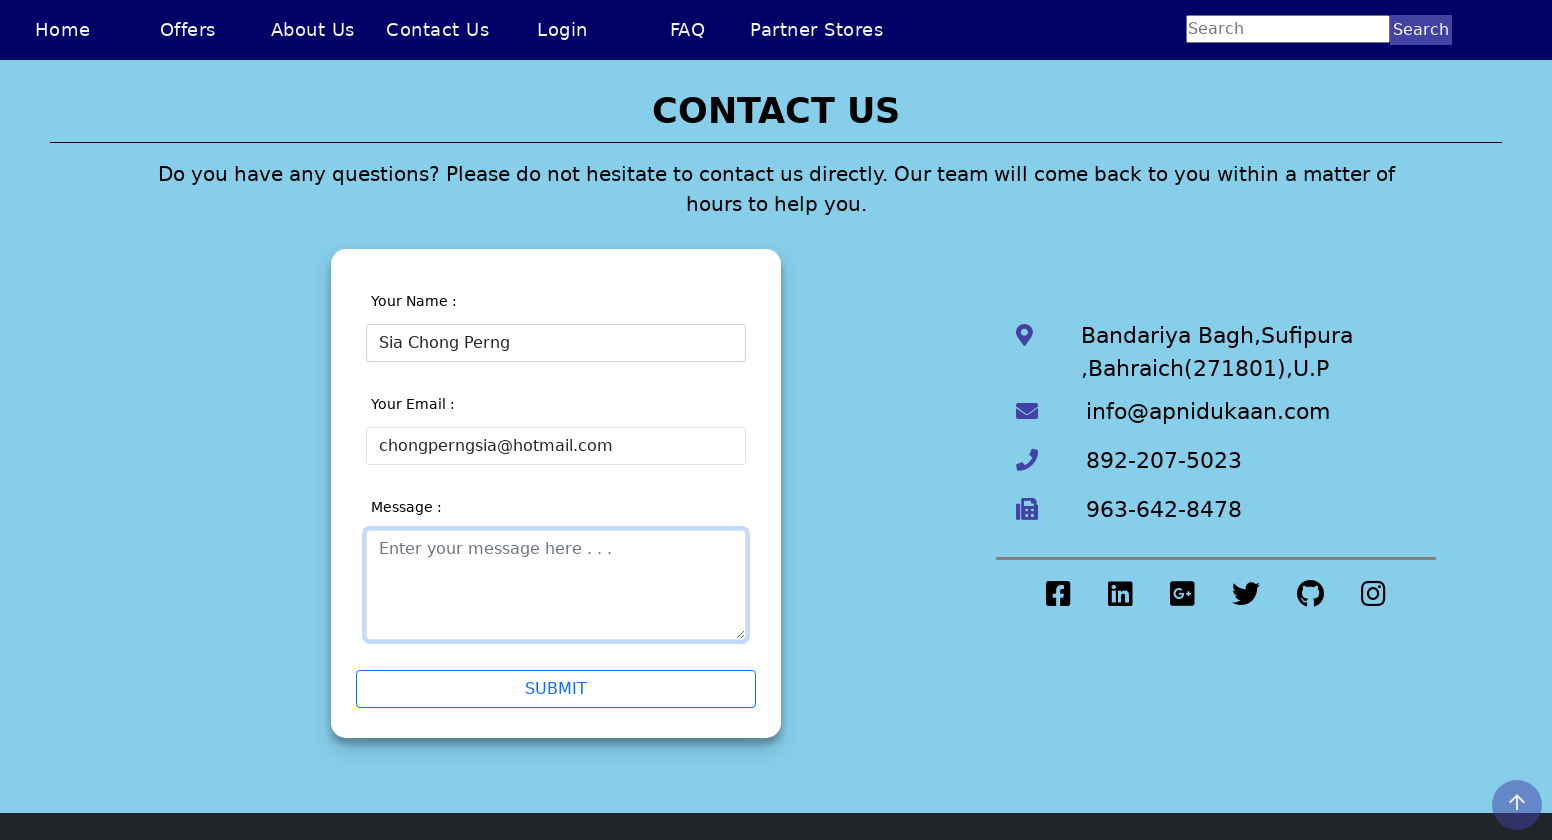

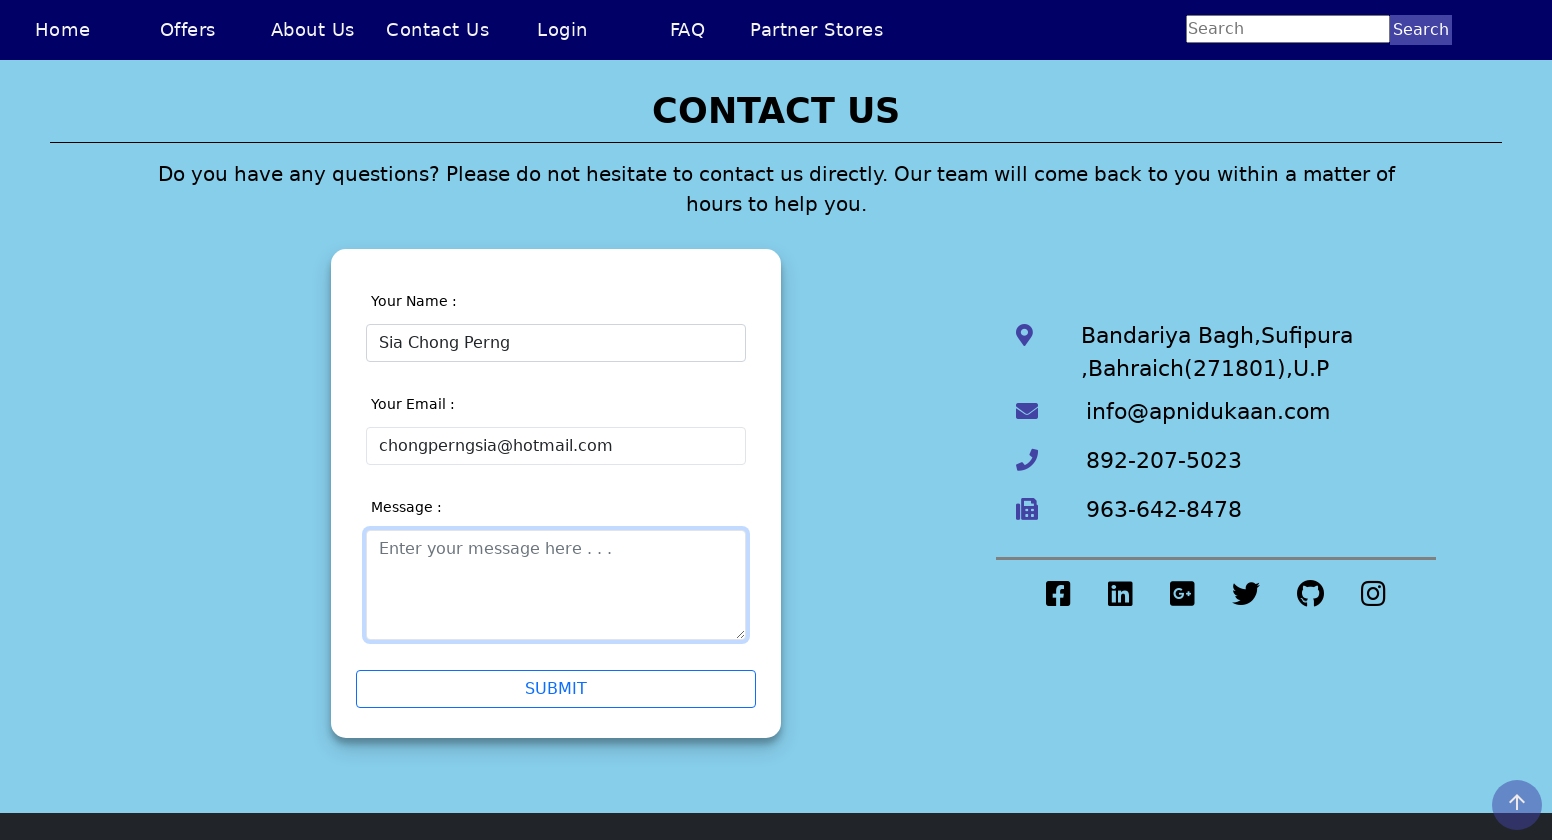